Tests an e-commerce flow by searching for a product, adjusting quantity, adding to cart, proceeding through checkout with promo code, selecting country, and navigating to deals page

Starting URL: https://rahulshettyacademy.com/seleniumPractise/#/

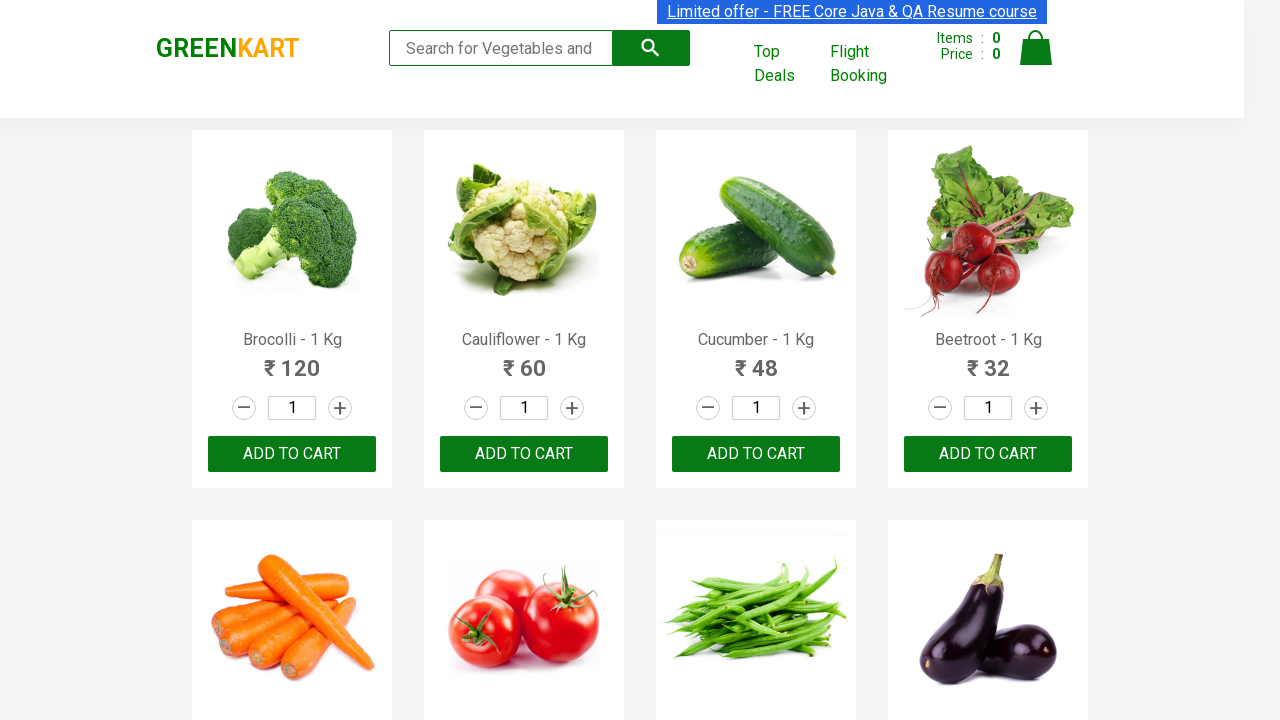

Filled search field with 'carrot' on input[type='search']
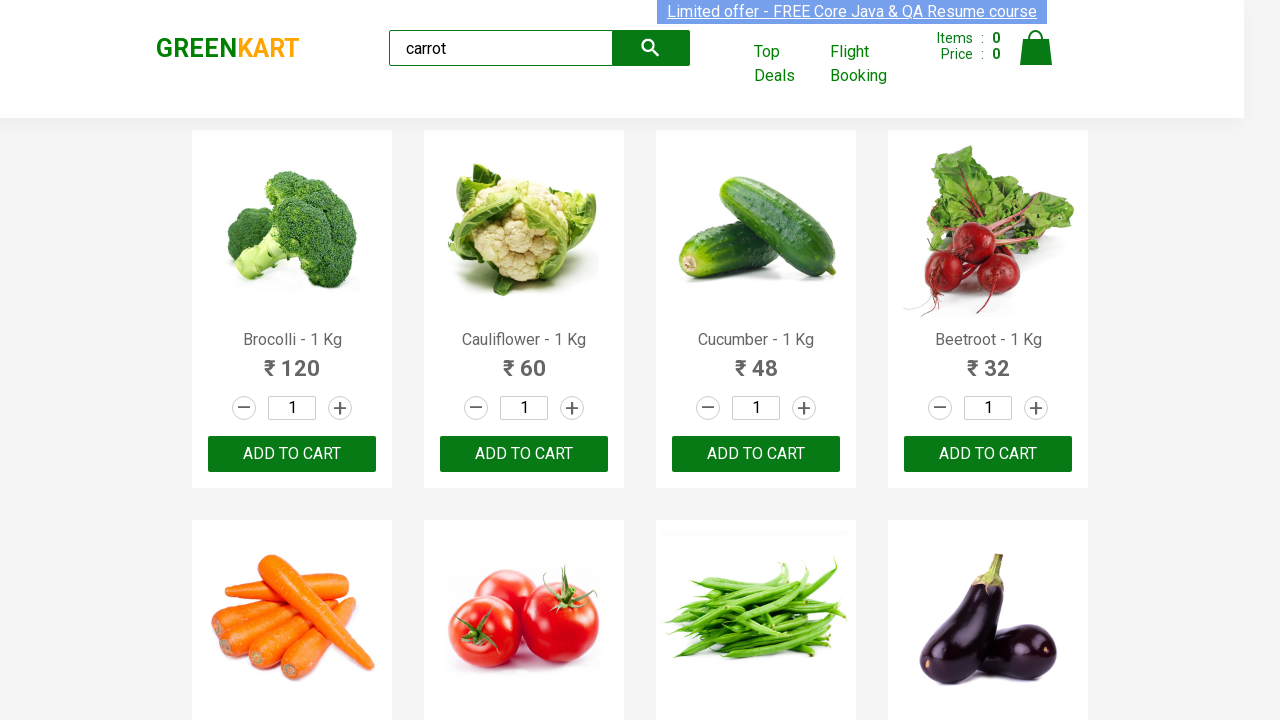

Incremented quantity (iteration 1/5) at (340, 408) on .increment
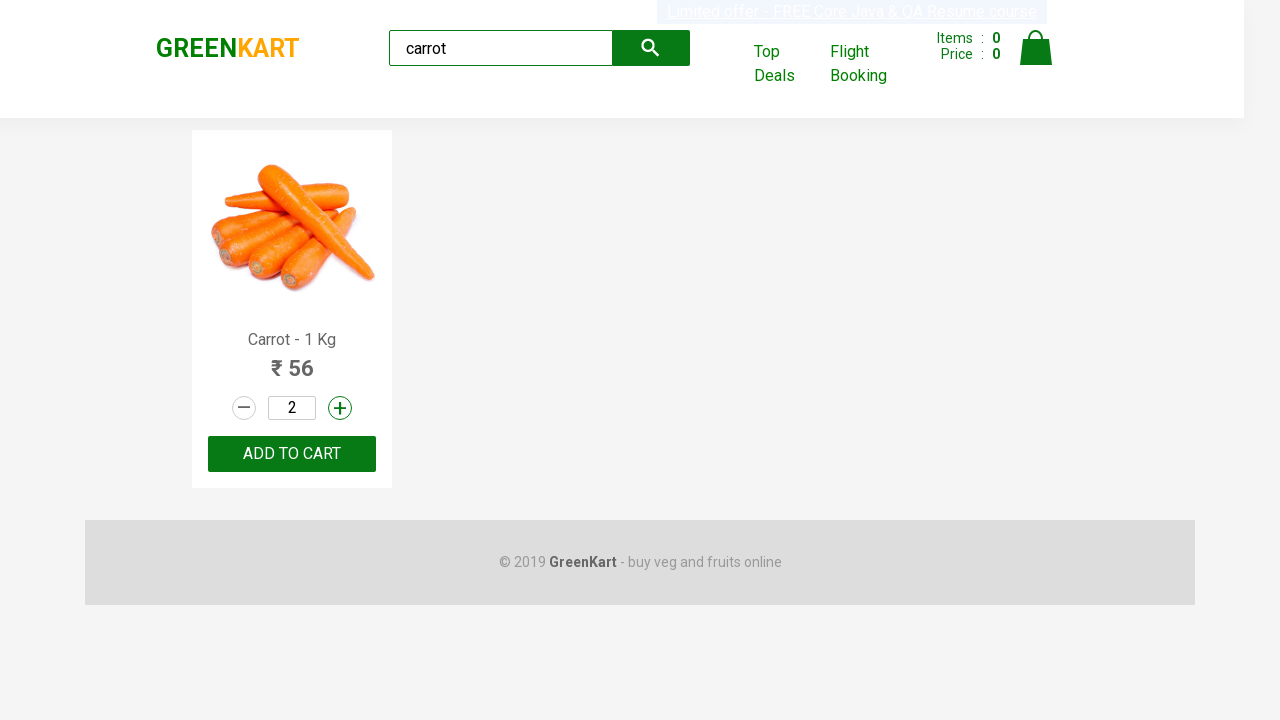

Incremented quantity (iteration 2/5) at (340, 408) on .increment
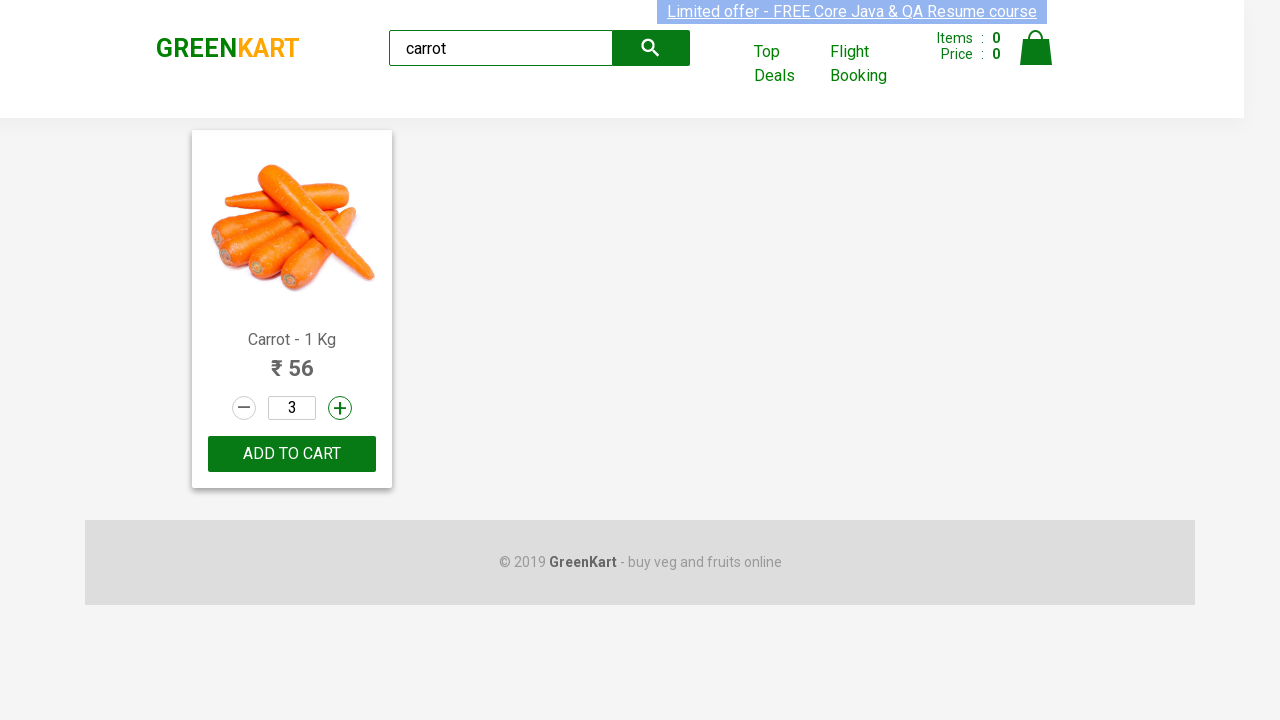

Incremented quantity (iteration 3/5) at (340, 408) on .increment
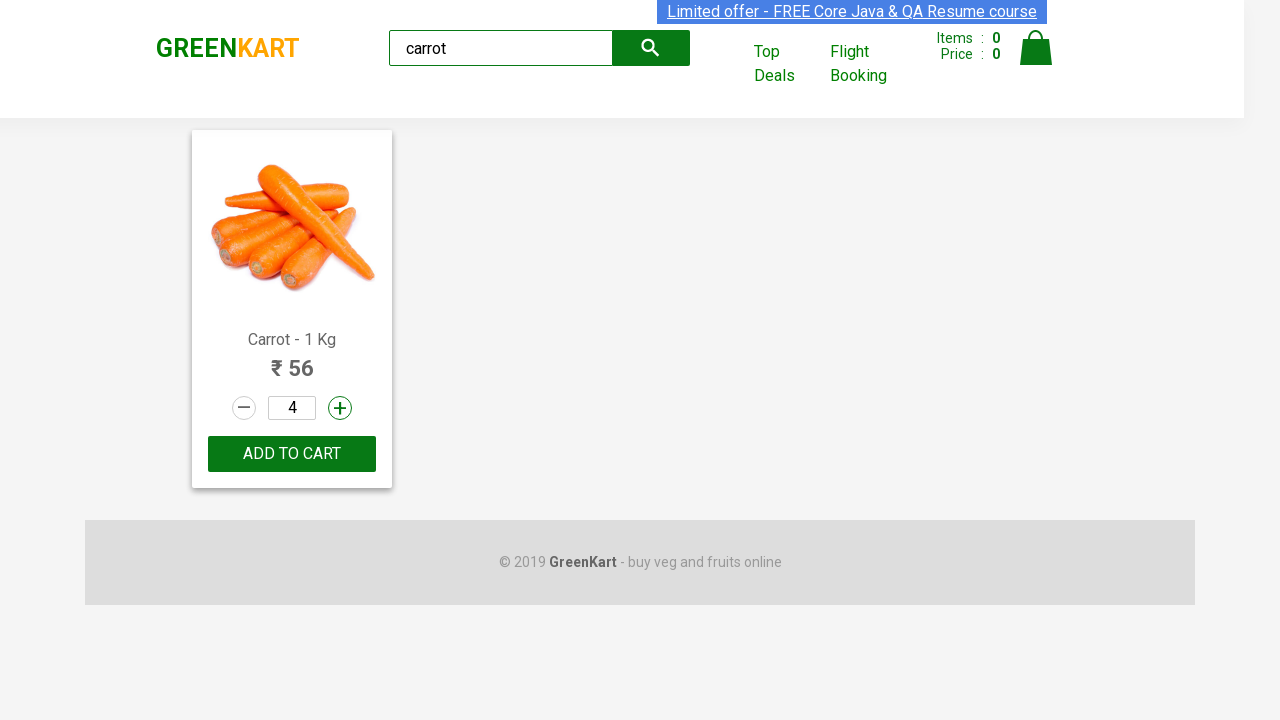

Incremented quantity (iteration 4/5) at (340, 408) on .increment
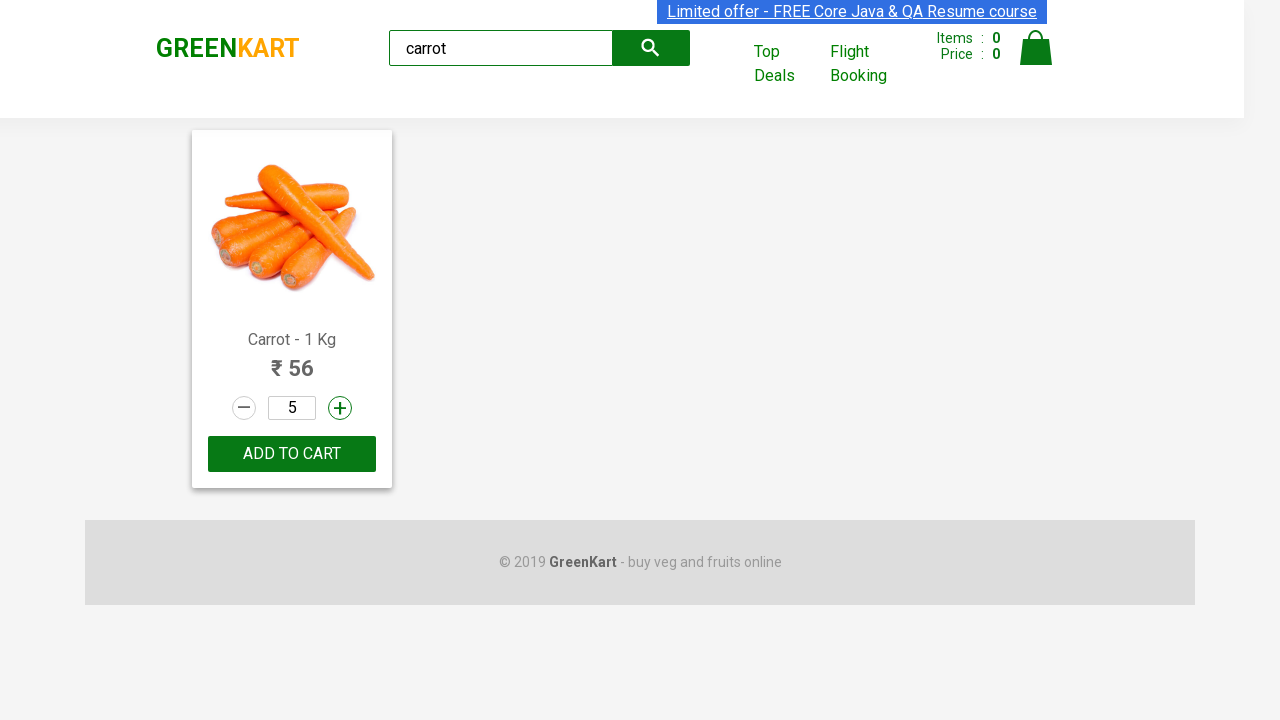

Incremented quantity (iteration 5/5) at (340, 408) on .increment
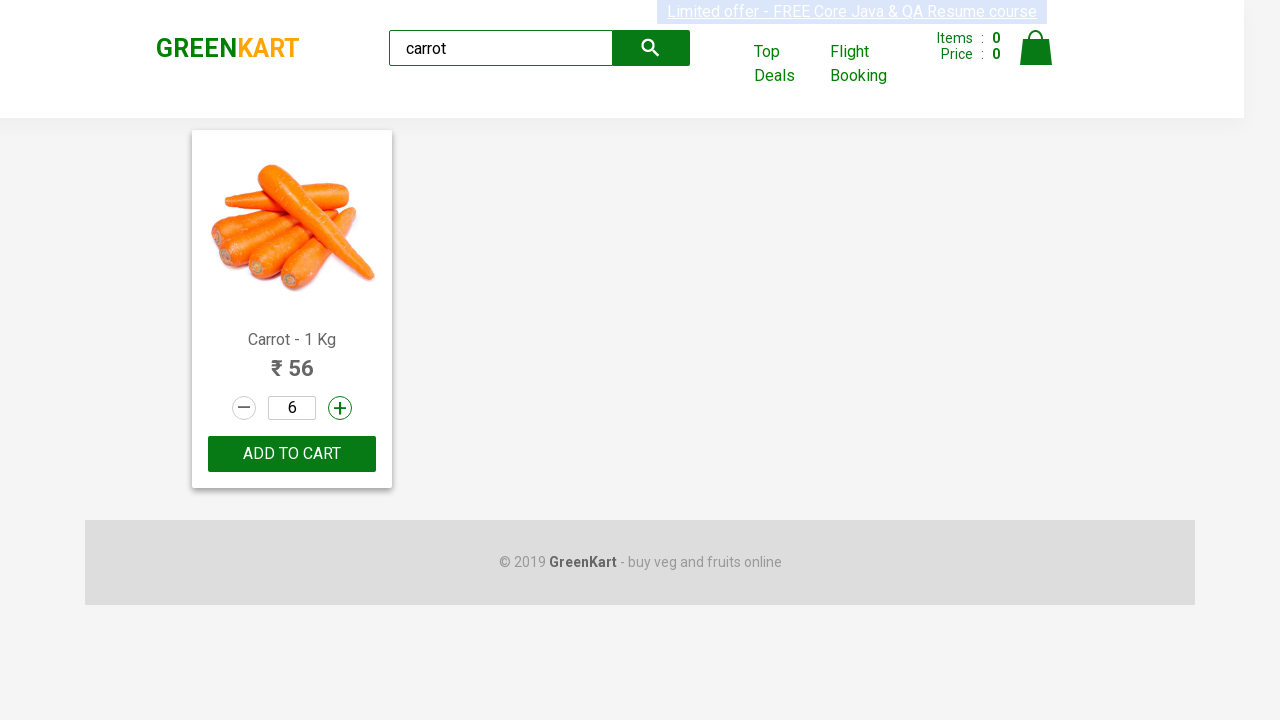

Clicked 'ADD TO CART' button at (292, 454) on xpath=//*[text()='ADD TO CART']
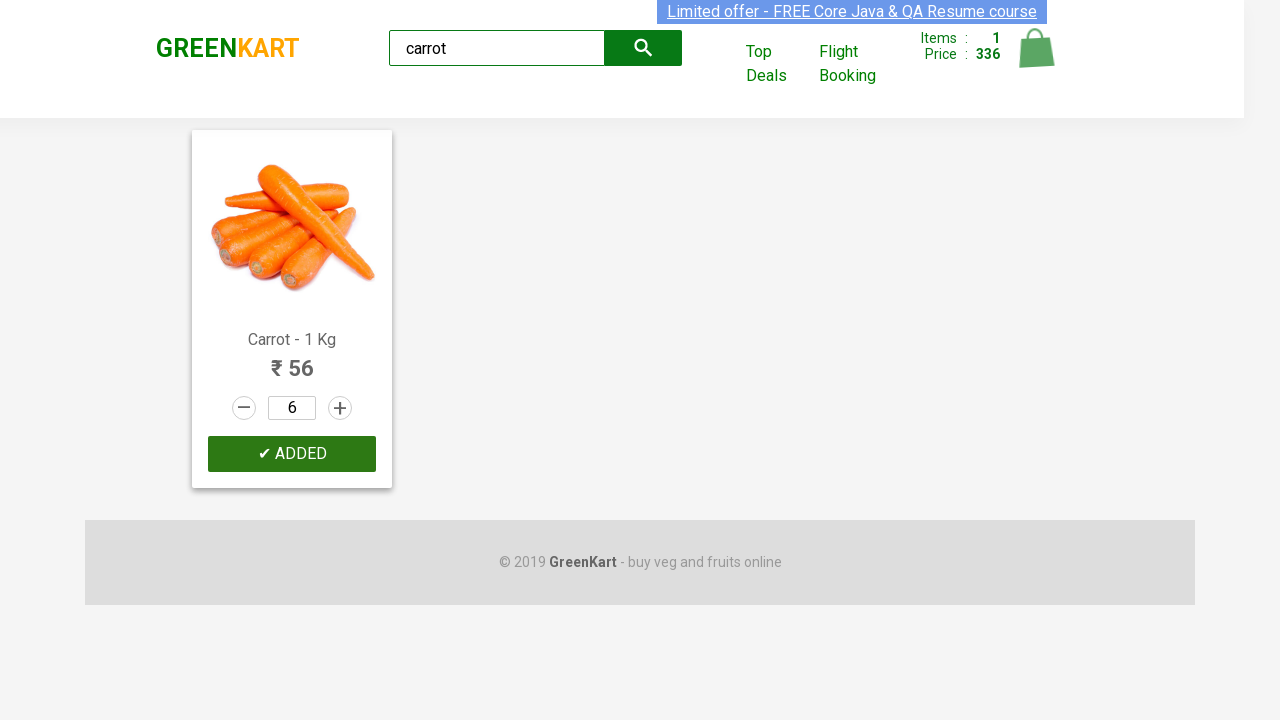

Clicked cart icon to view cart at (1036, 59) on a.cart-icon
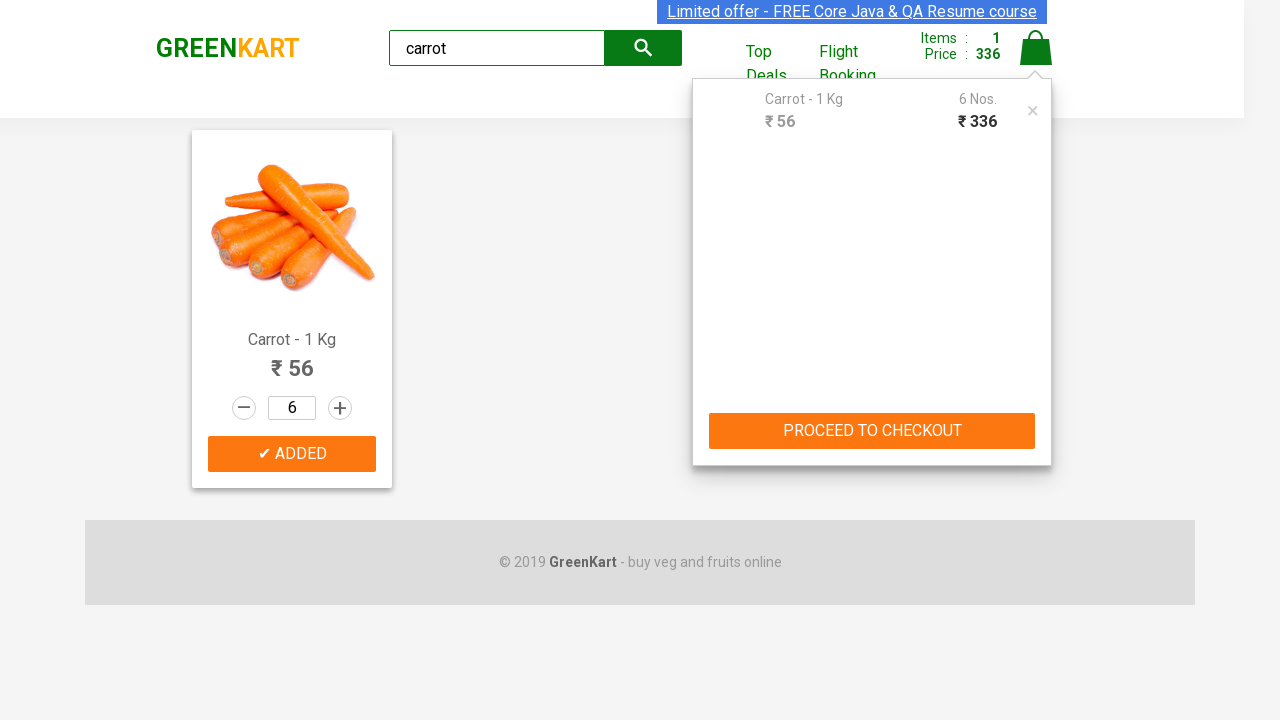

Clicked 'PROCEED TO CHECKOUT' button at (872, 431) on xpath=//*[text()='PROCEED TO CHECKOUT']
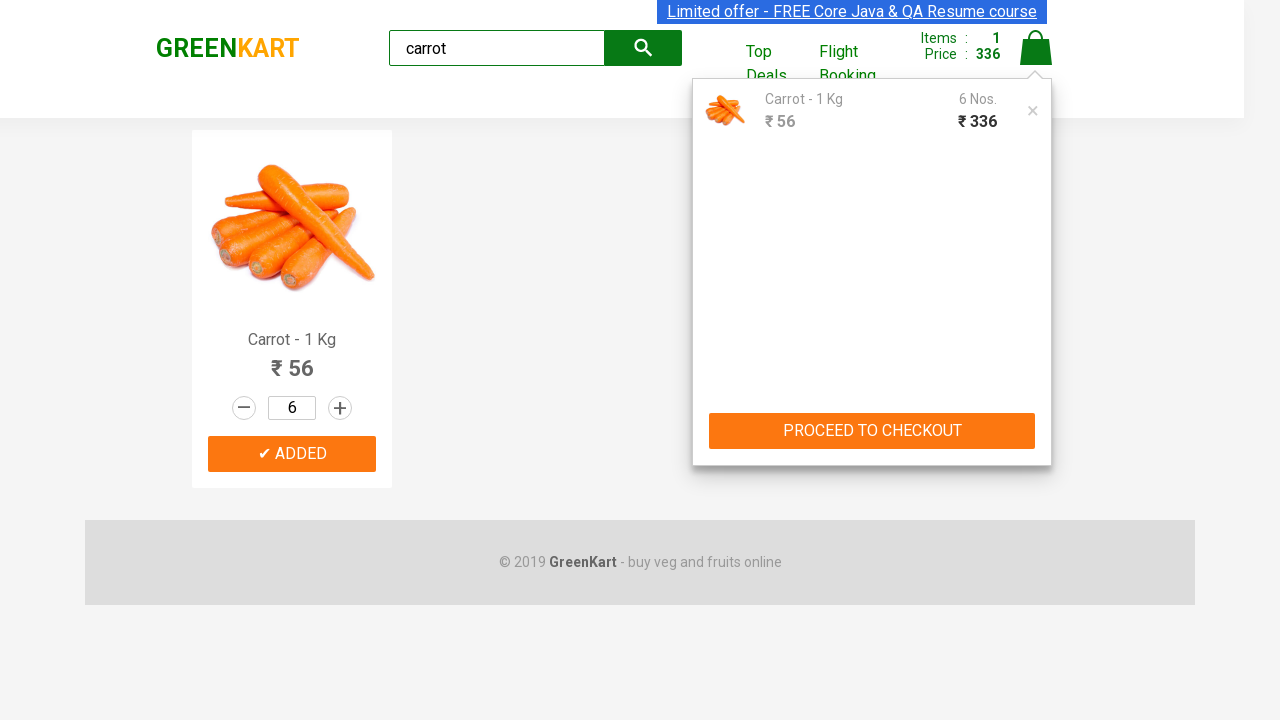

Waited for checkout page to load
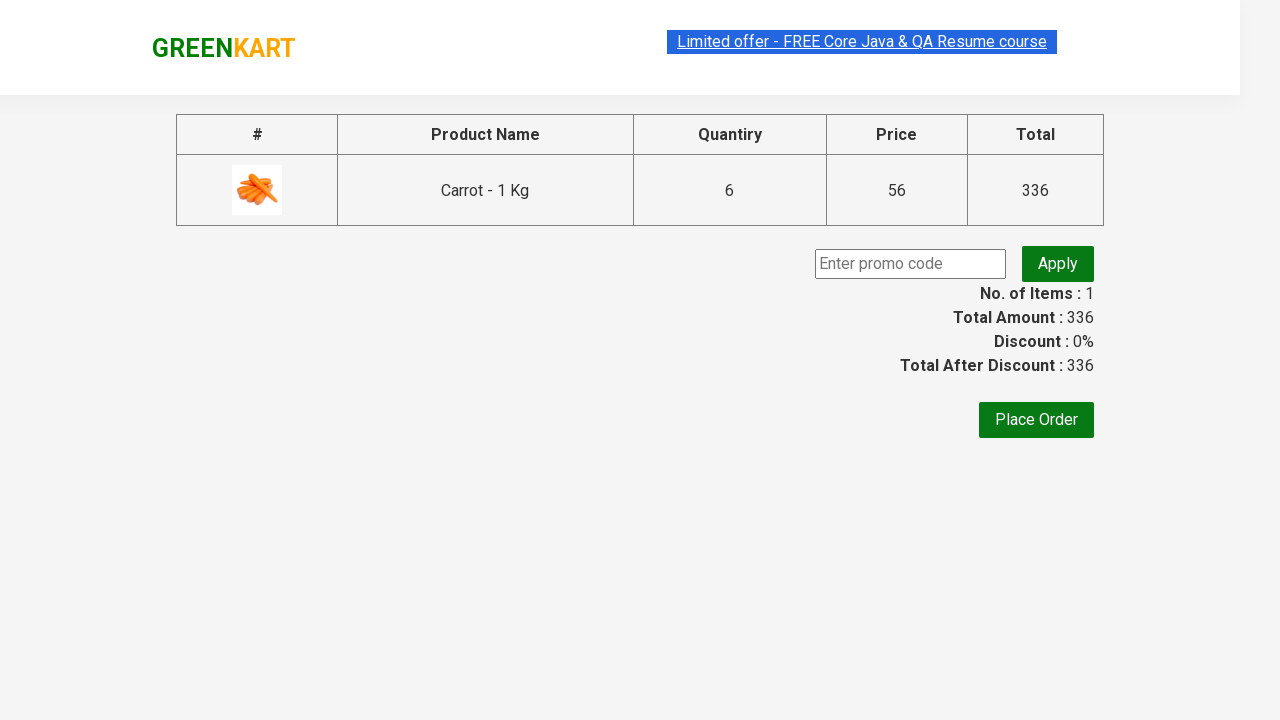

Entered promo code 'ABC' on .promoCode
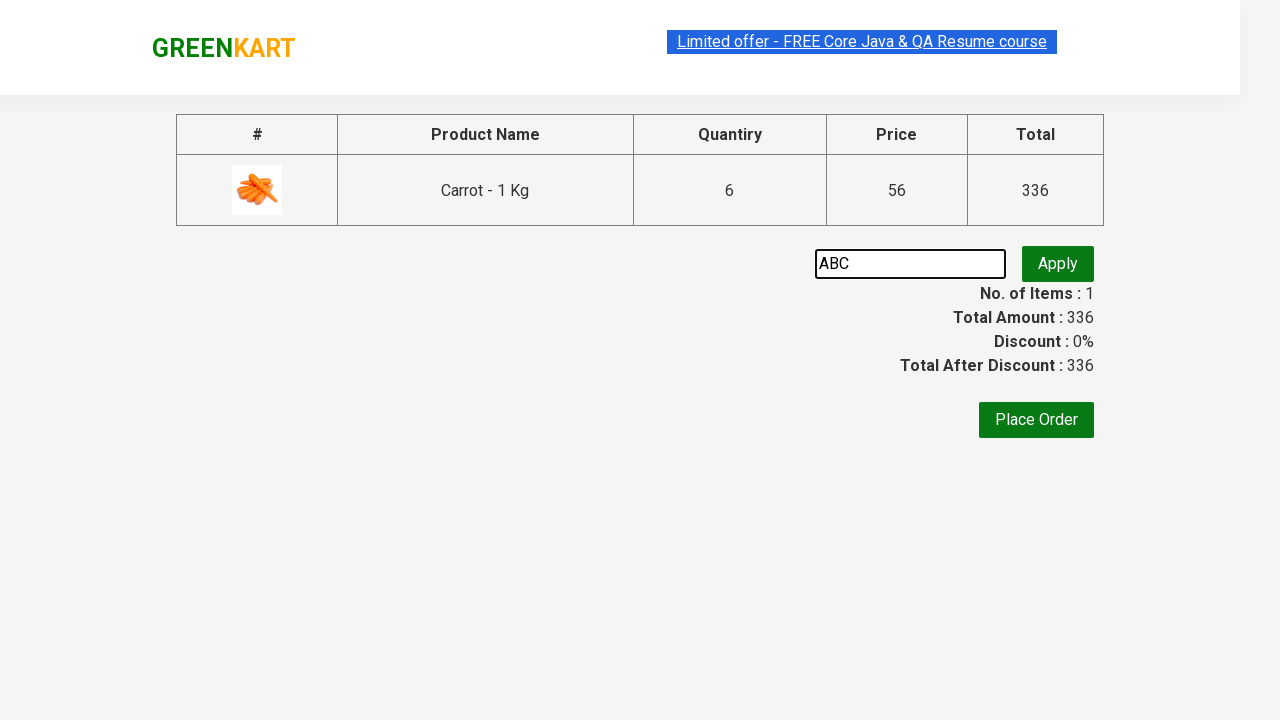

Clicked button to apply promo code at (1058, 264) on .promoBtn
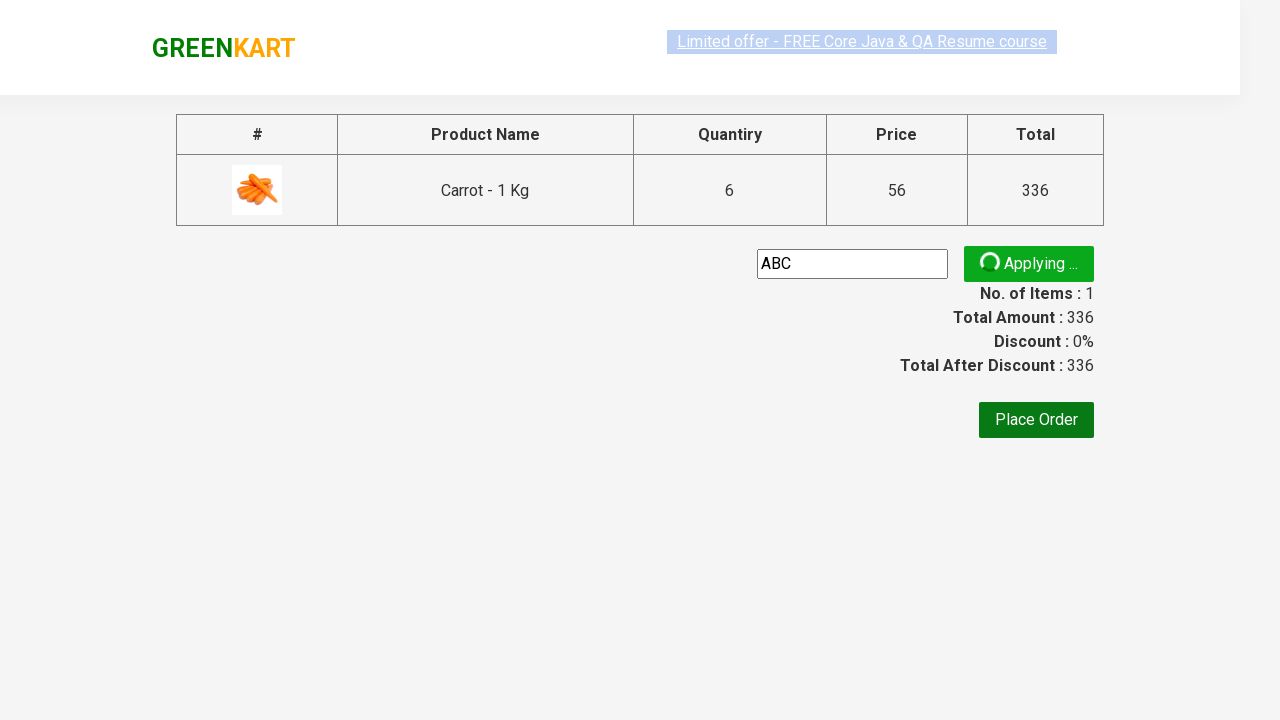

Waited for promo code to be processed
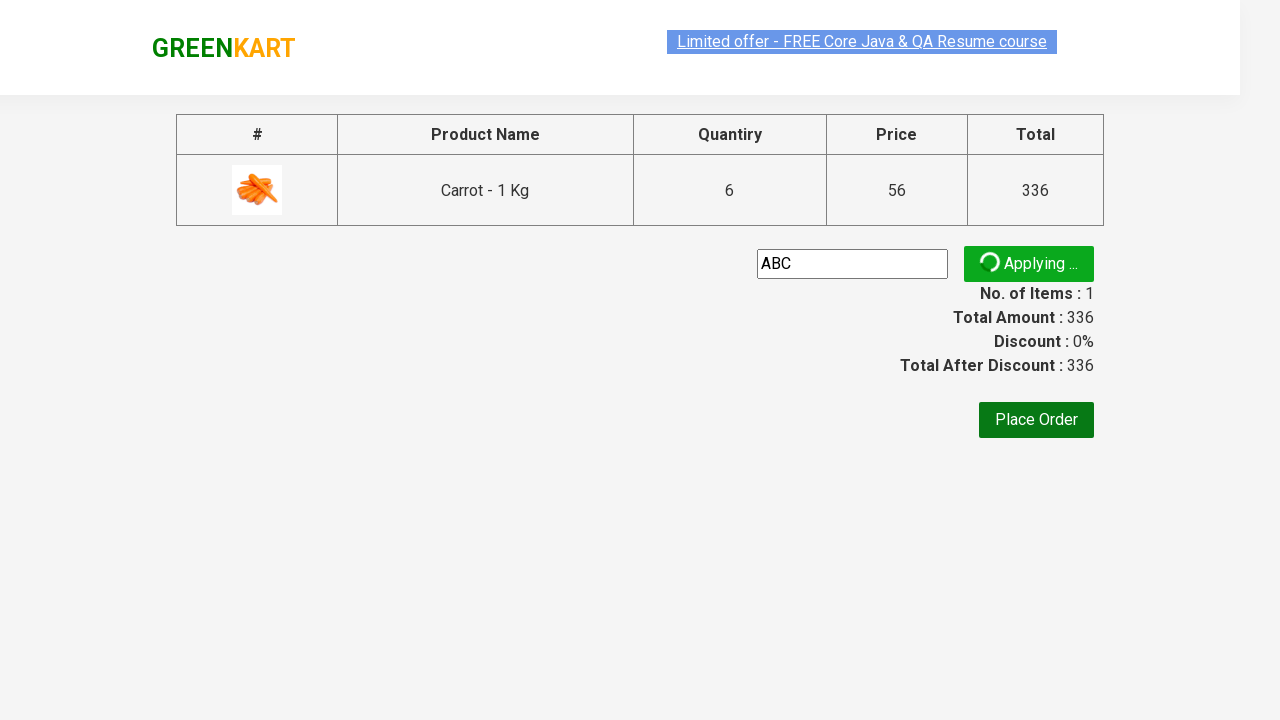

Clicked 'Place Order' button at (1036, 420) on xpath=//*[text()='Place Order']
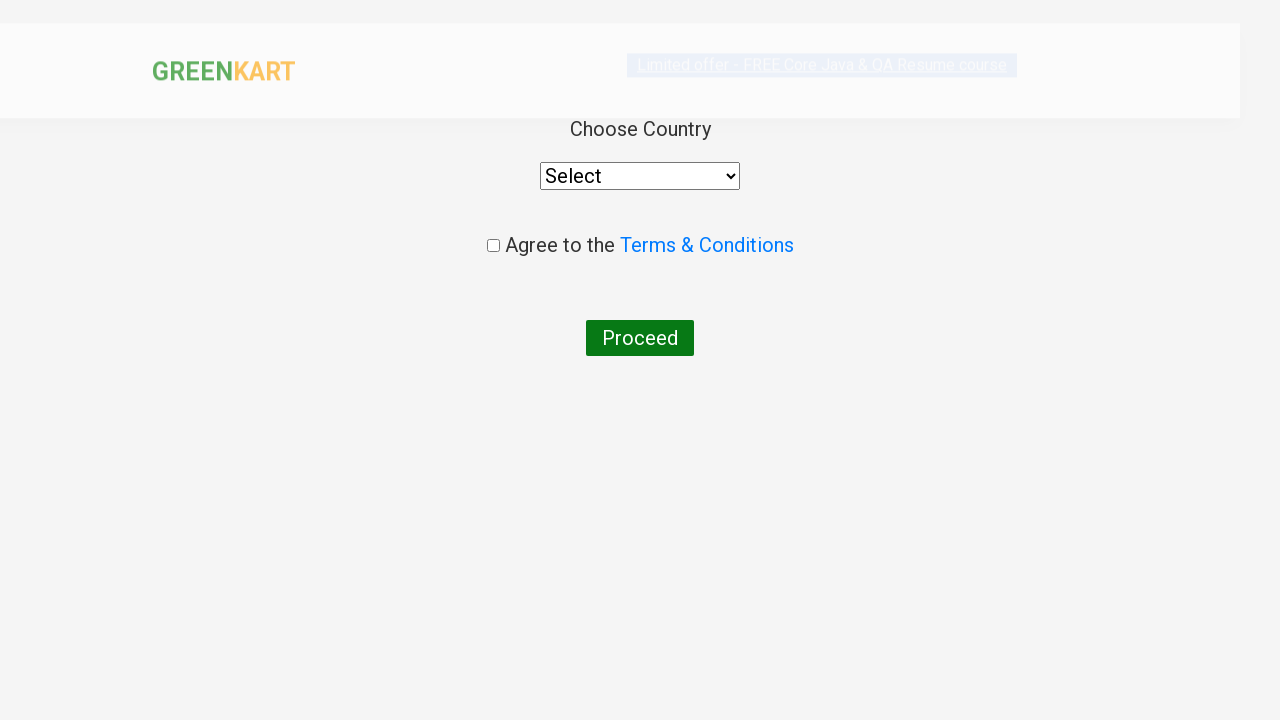

Waited for order confirmation page to load
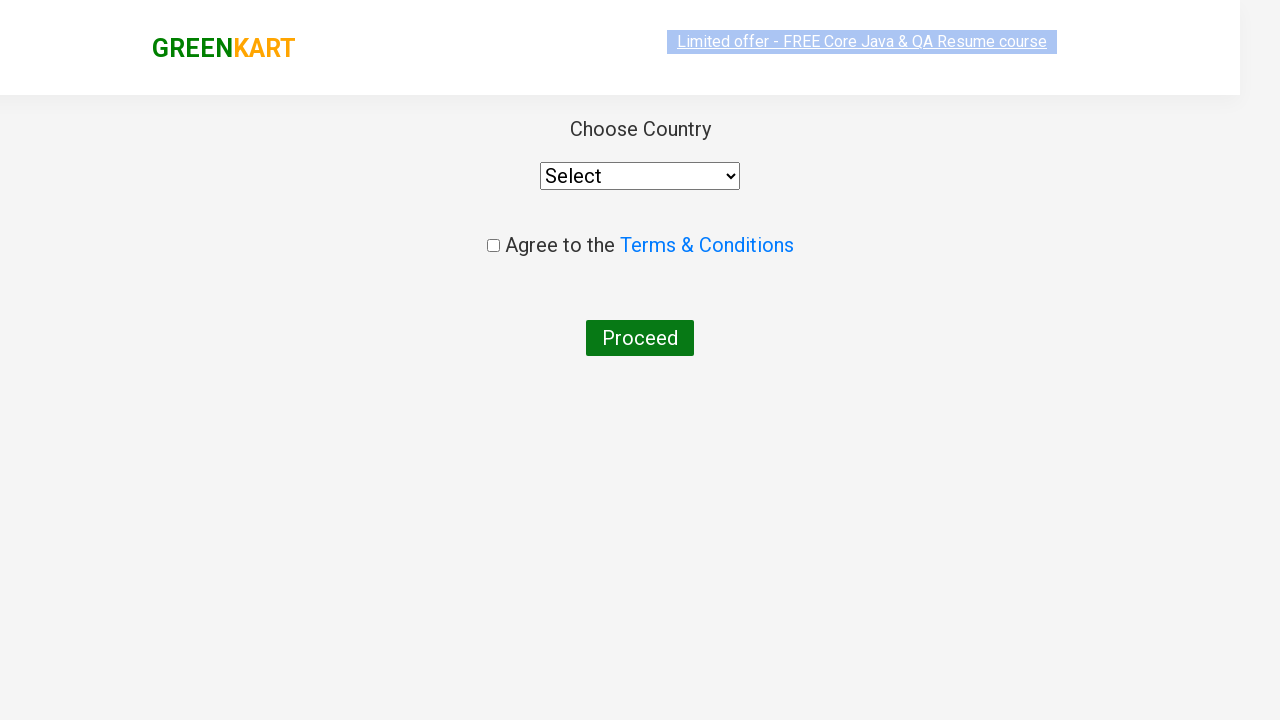

Selected 'India' from country dropdown on select
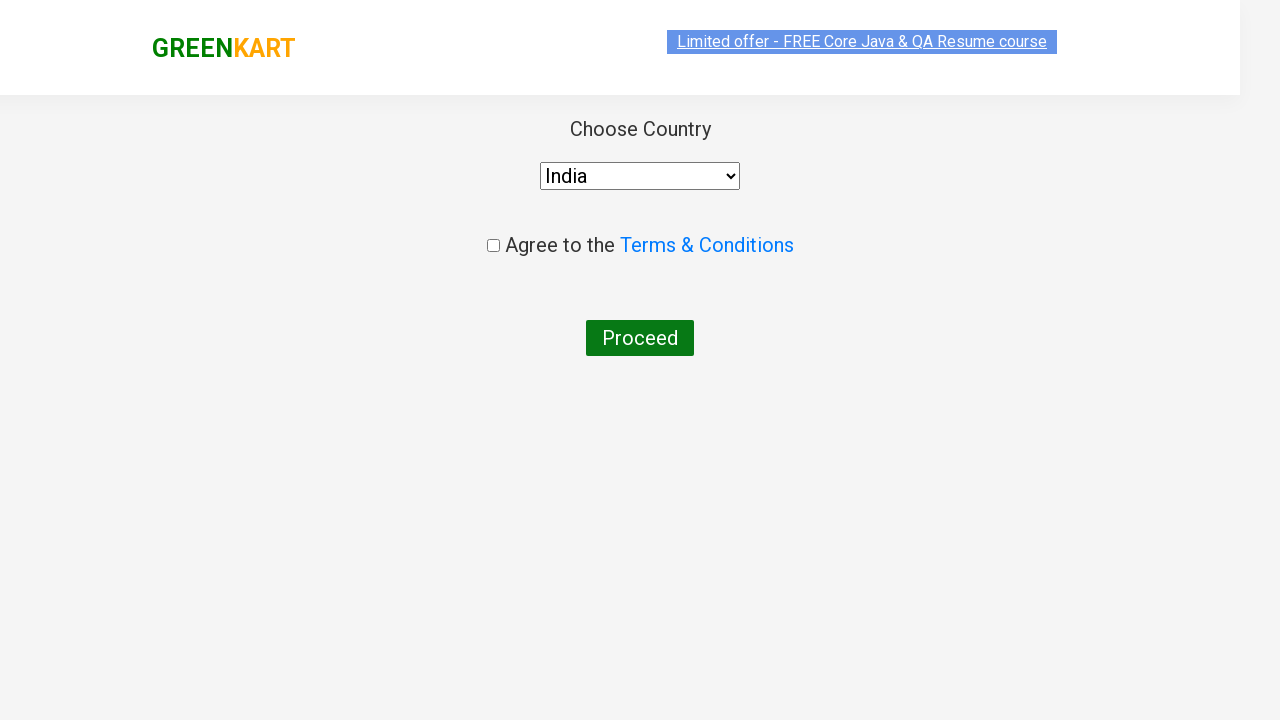

Selected 'Australia' from country dropdown on select
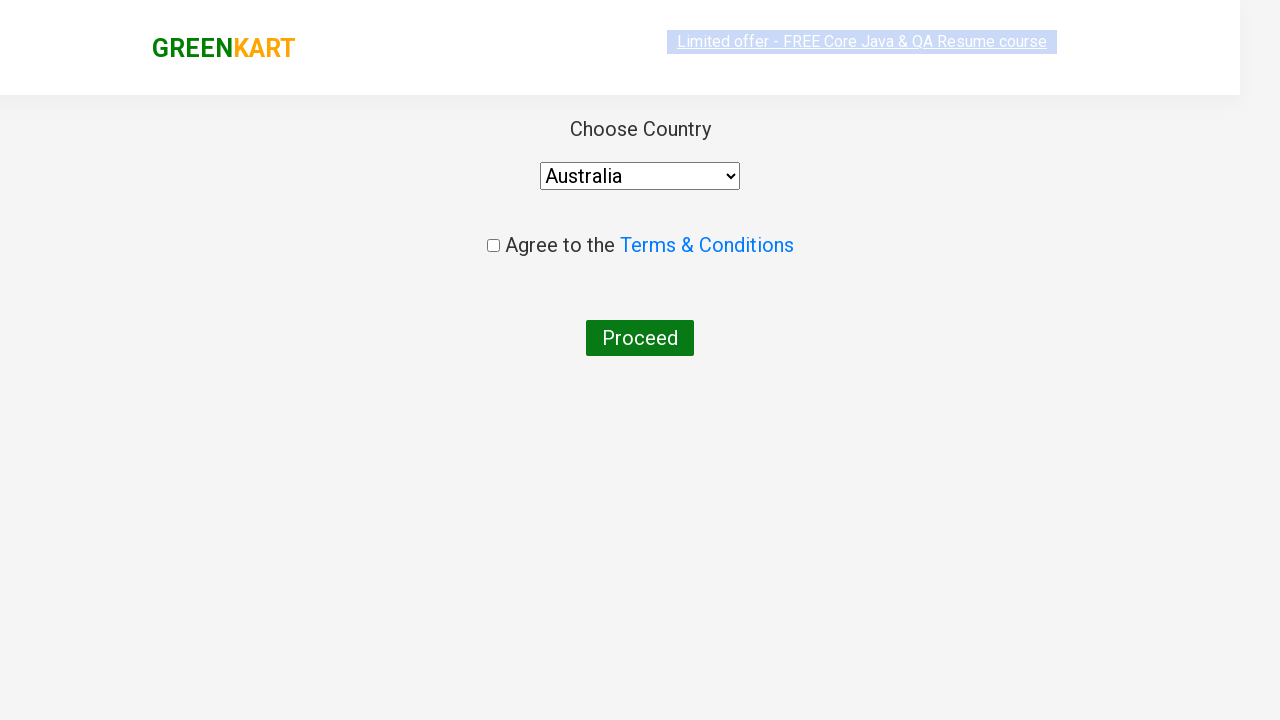

Selected country at index 50 from dropdown on select
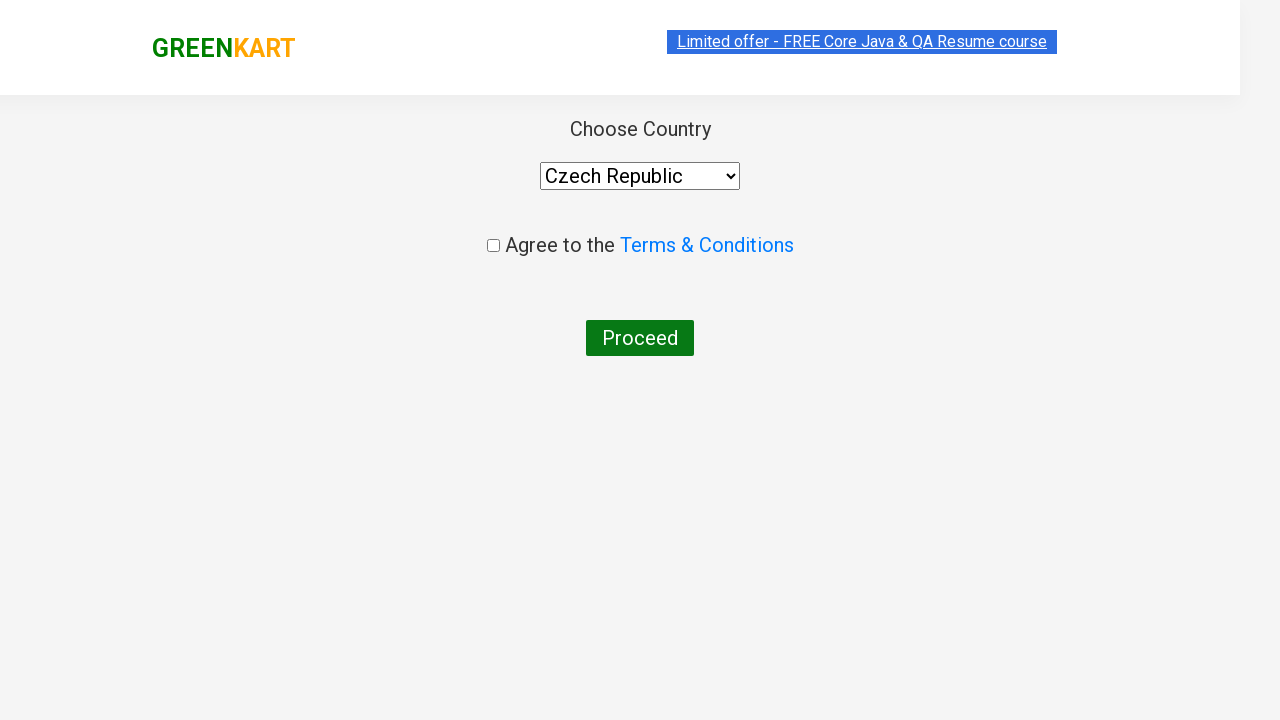

Selected country at index 27 from dropdown on select
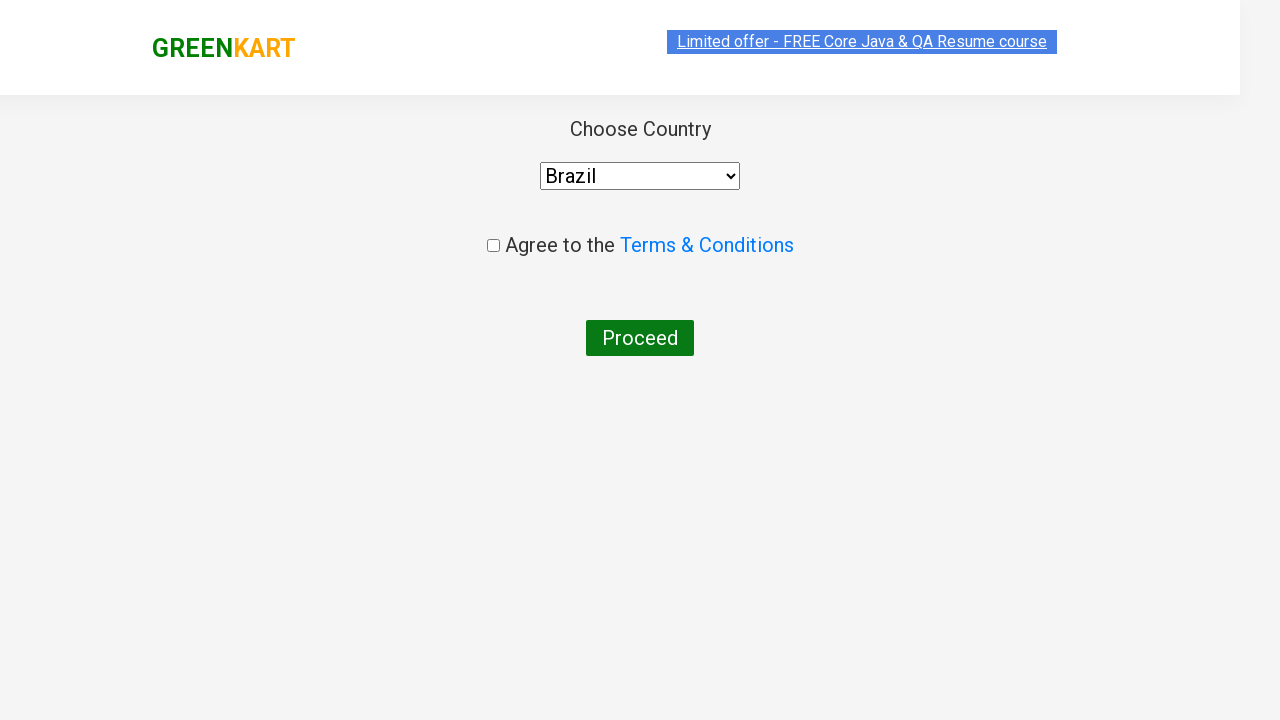

Selected 'Albania' from country dropdown on select
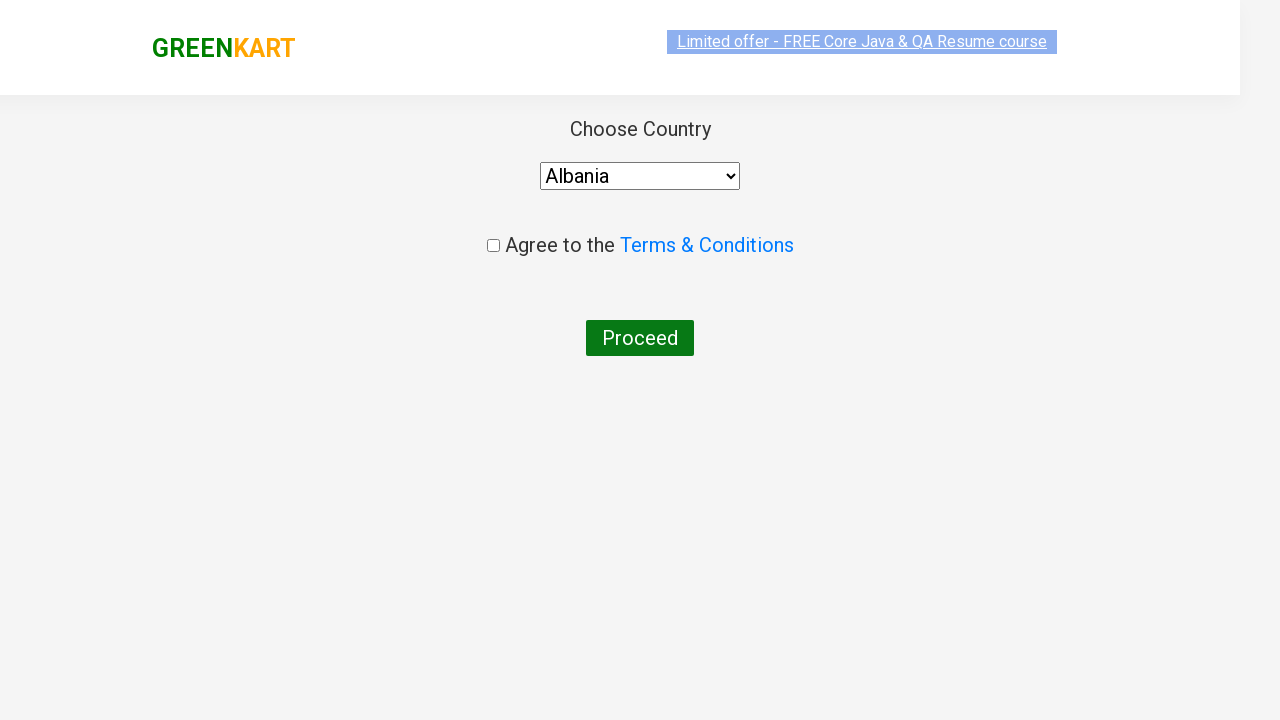

Selected 'Australia' from country dropdown again on select
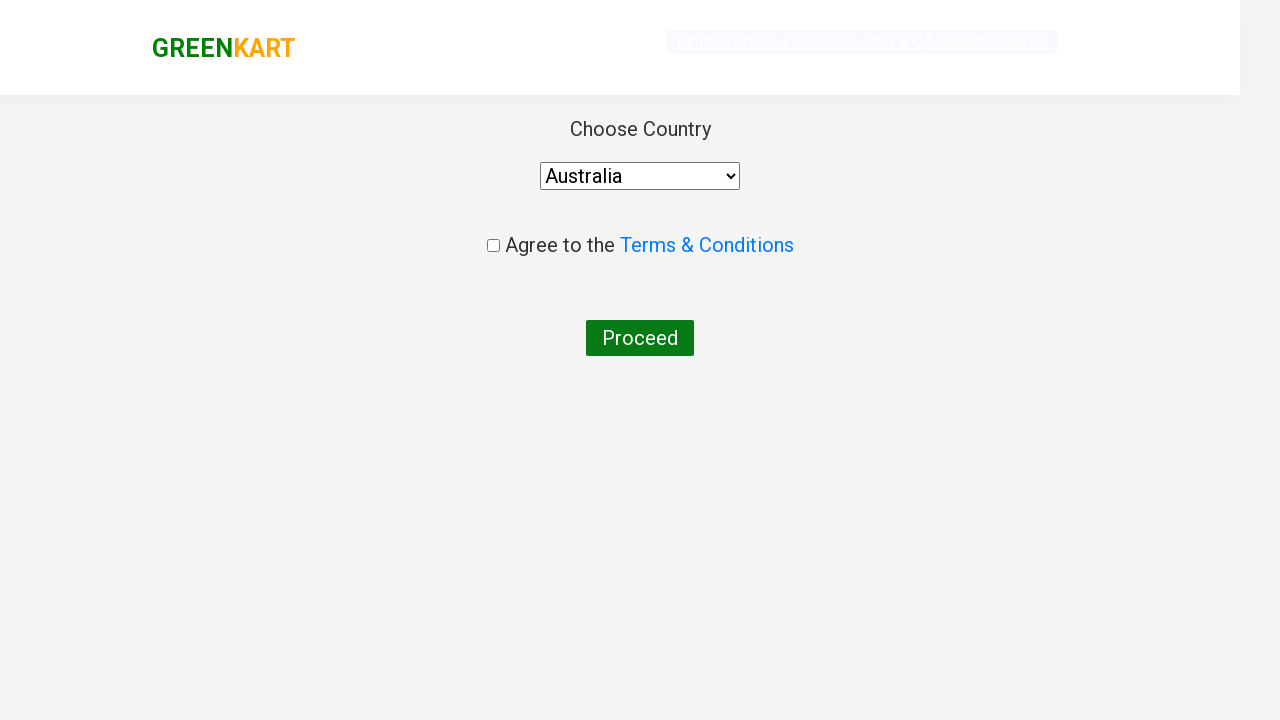

Checked the terms and conditions checkbox at (493, 246) on input[type='checkbox']
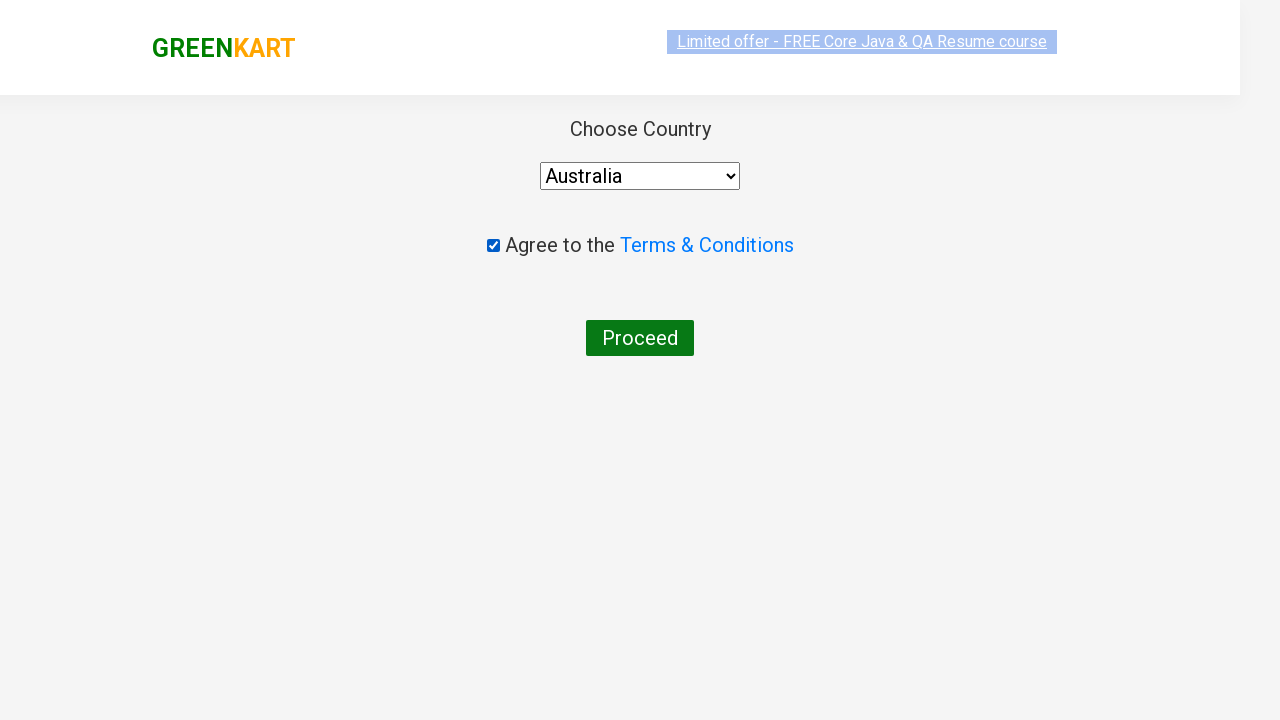

Clicked 'Proceed' button to finalize order at (640, 338) on xpath=//*[text()='Proceed']
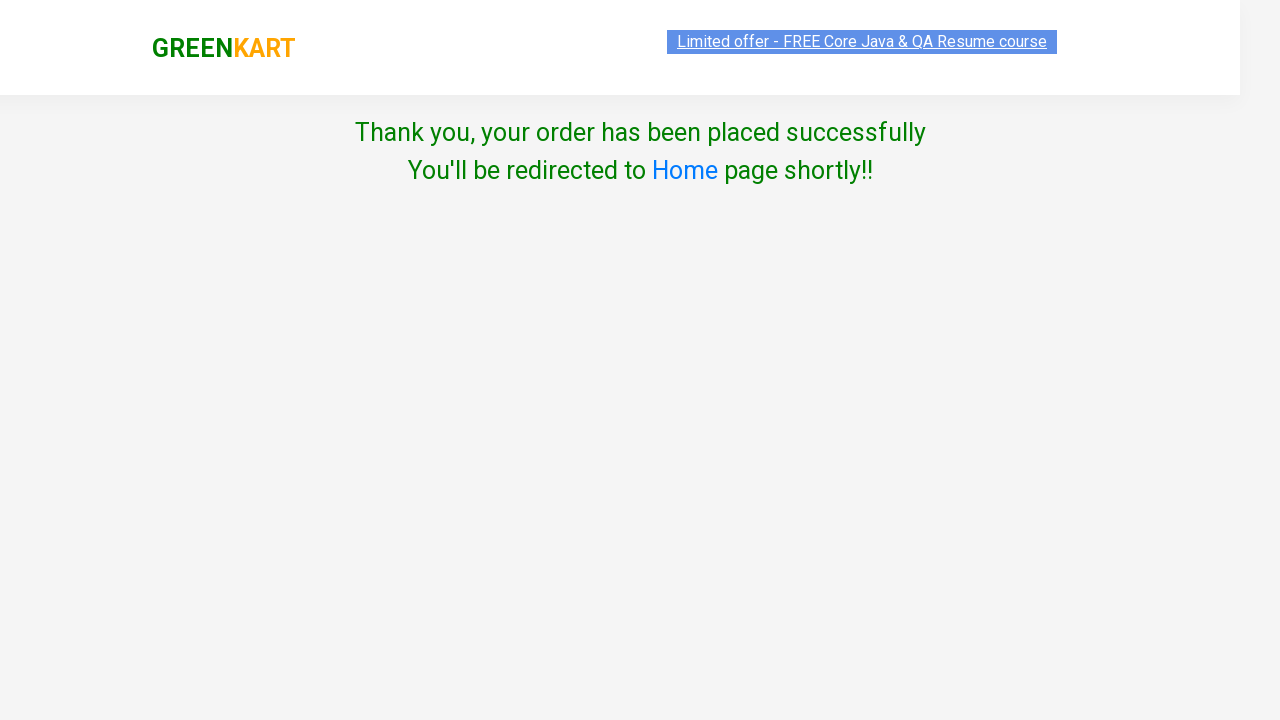

Waited for order completion
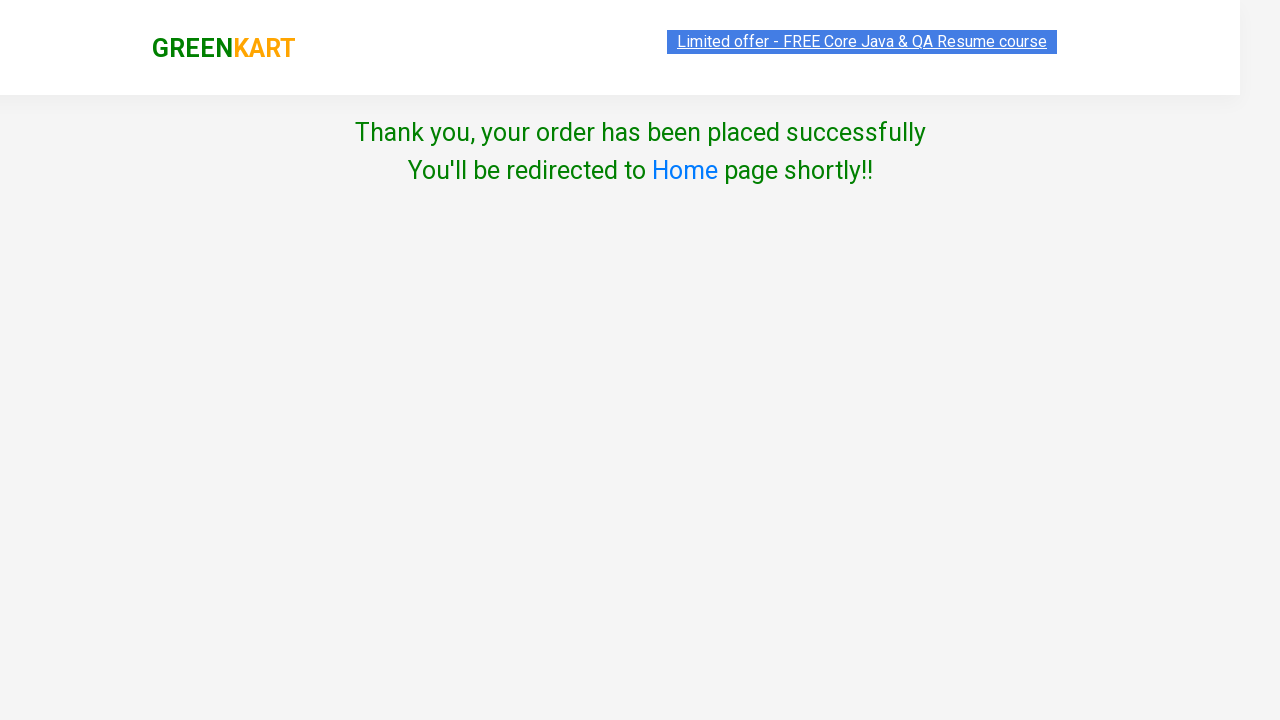

Clicked 'Top Deals' link to navigate to deals page at (810, 53) on text=Top Deals
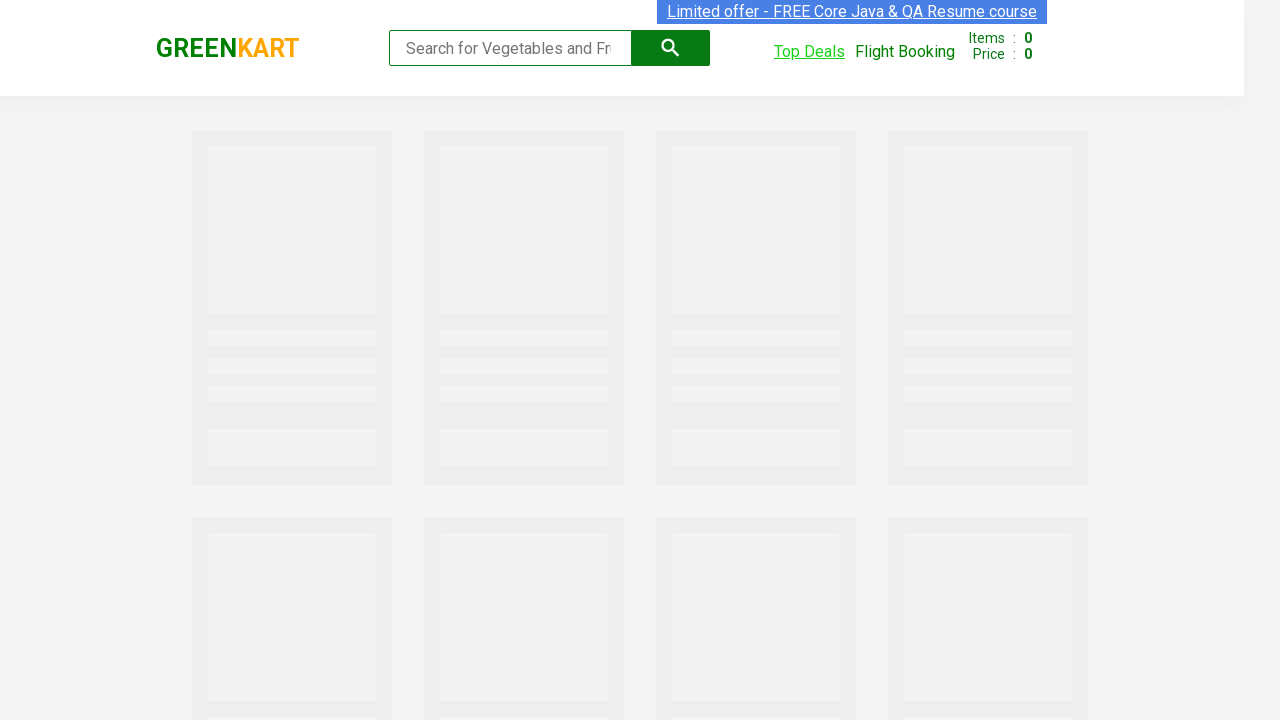

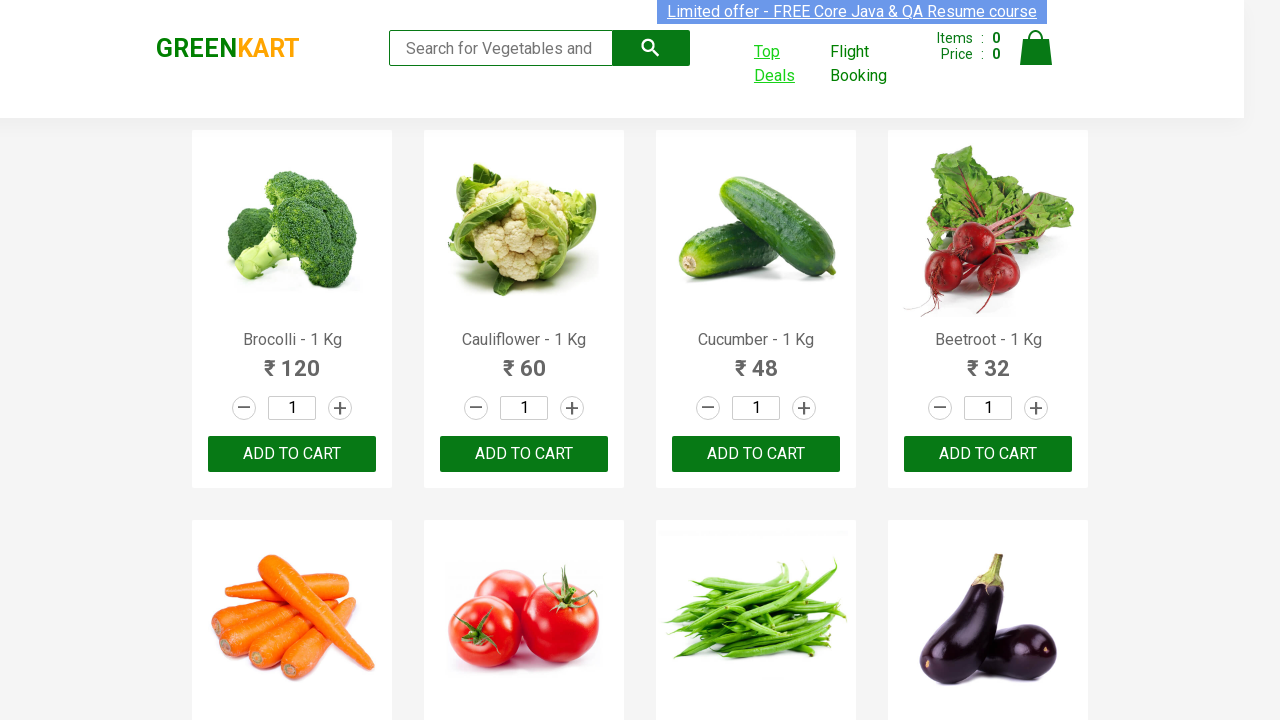